Tests dynamic loading functionality by navigating through two examples - one with hidden elements and one with elements rendered after the fact

Starting URL: https://the-internet.herokuapp.com/

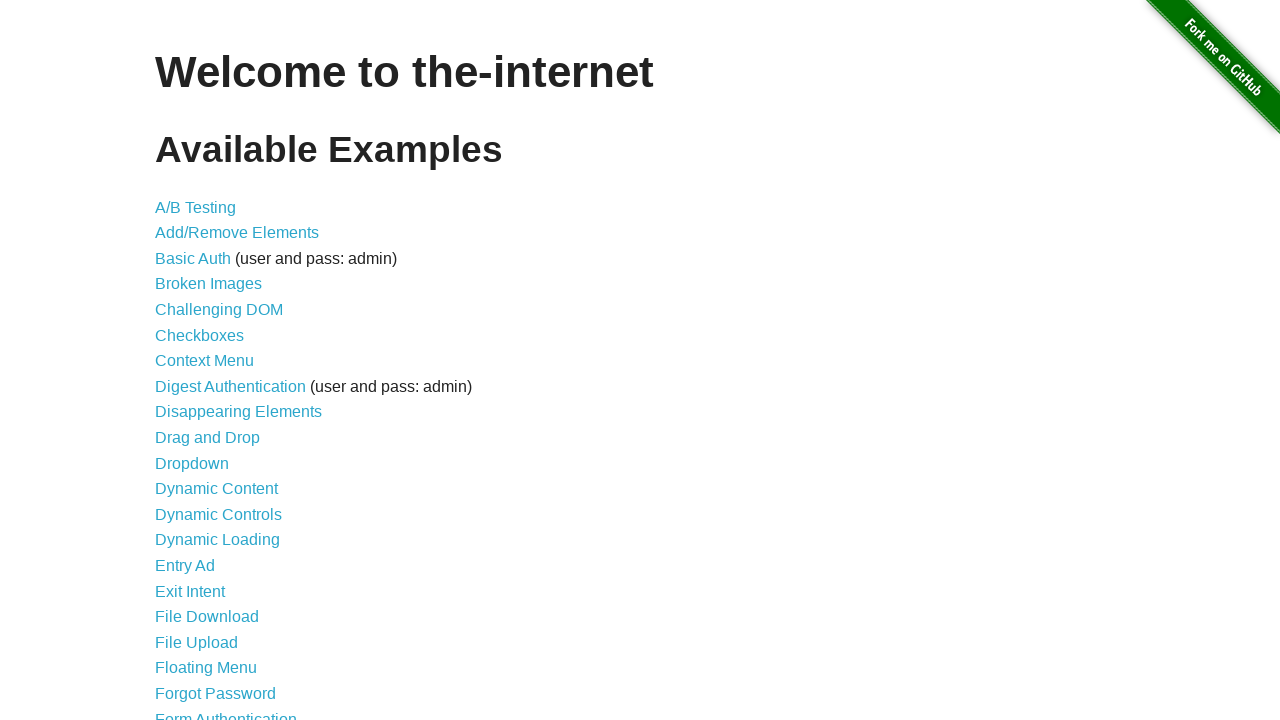

Clicked on Dynamic Loading link at (218, 540) on text=Dynamic Loading
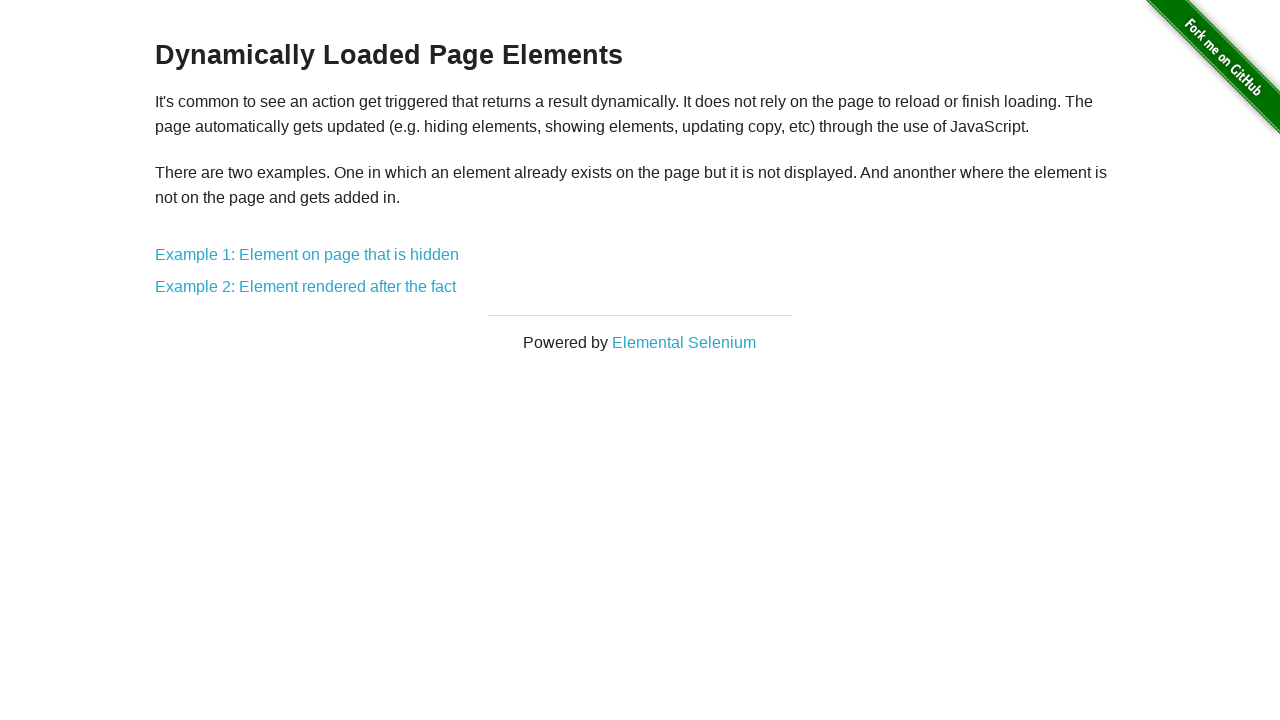

Verified Dynamic Loading page title
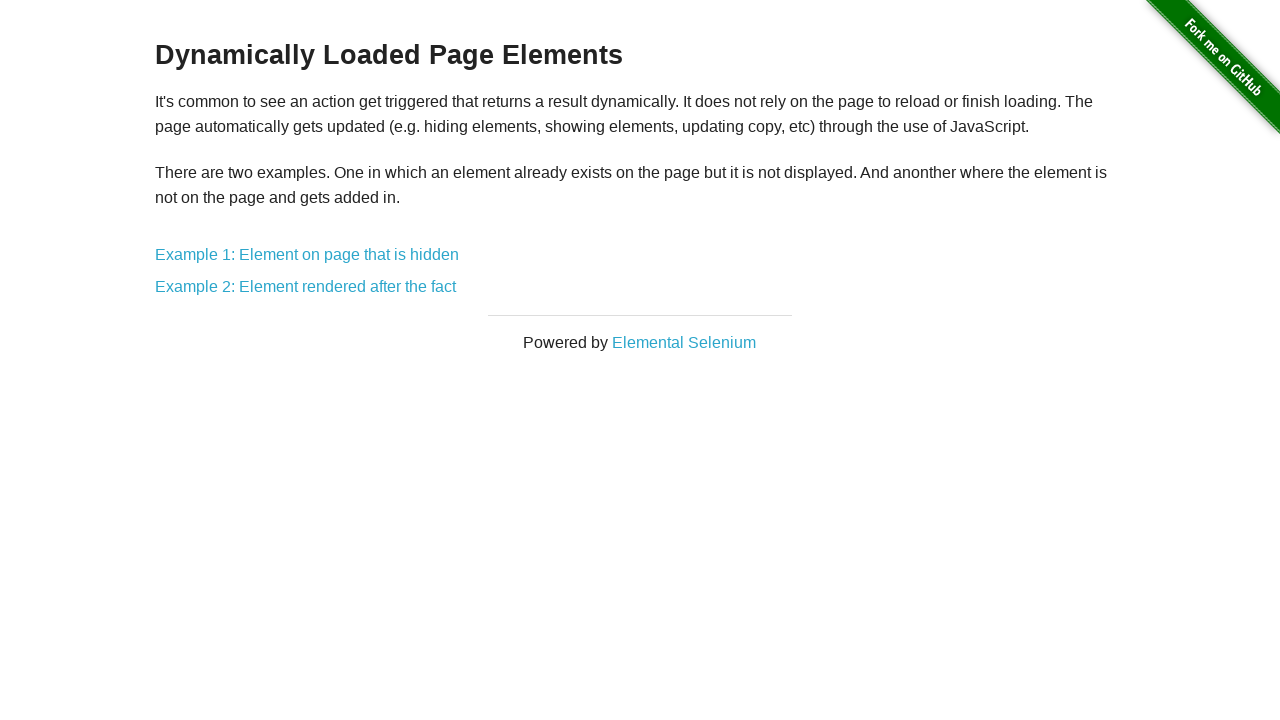

Clicked Example 1: Element on page that is hidden at (307, 255) on text=Example 1: Element on page that is hidden
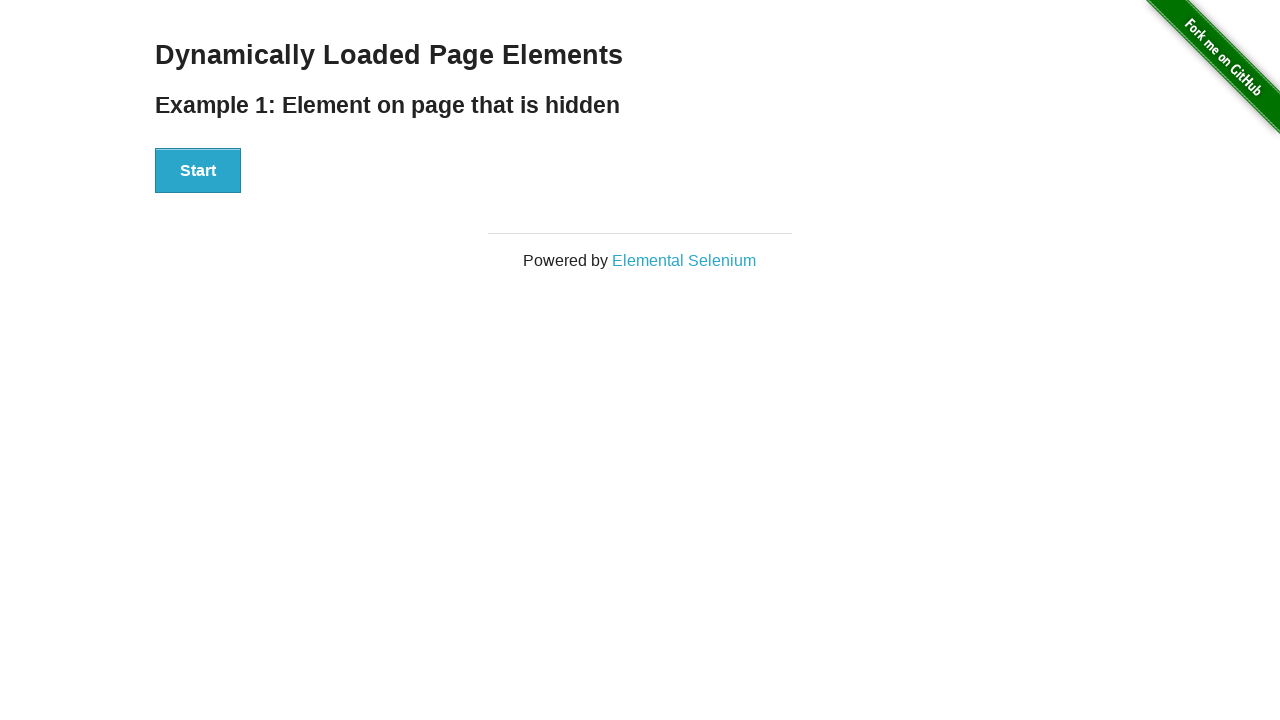

Verified Example 1 page heading
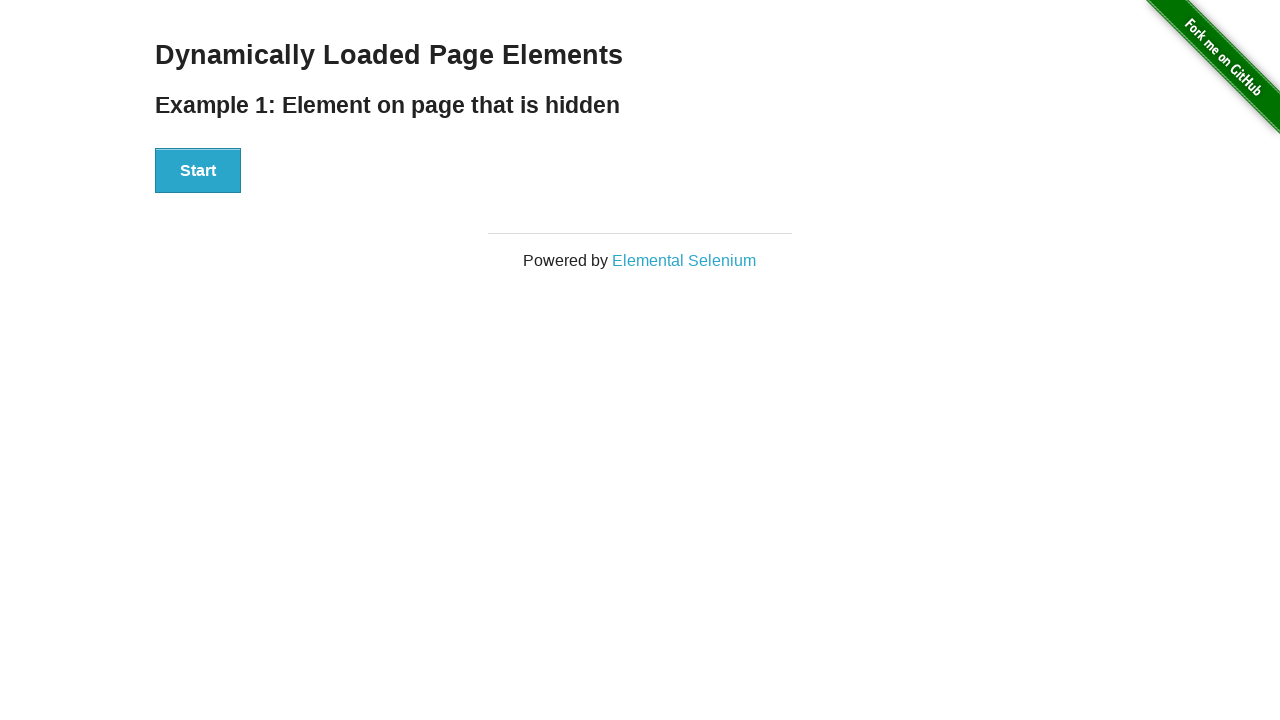

Clicked Start button for Example 1 at (198, 171) on button
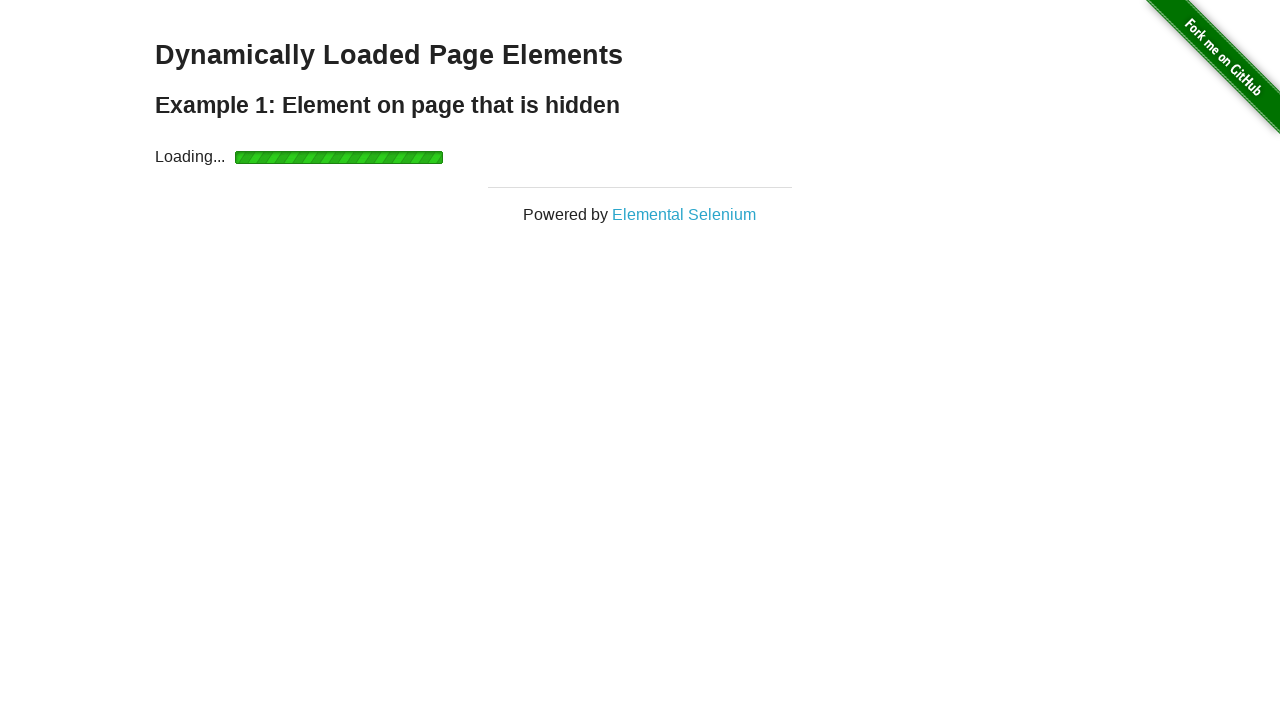

Waited for dynamically loaded content to appear
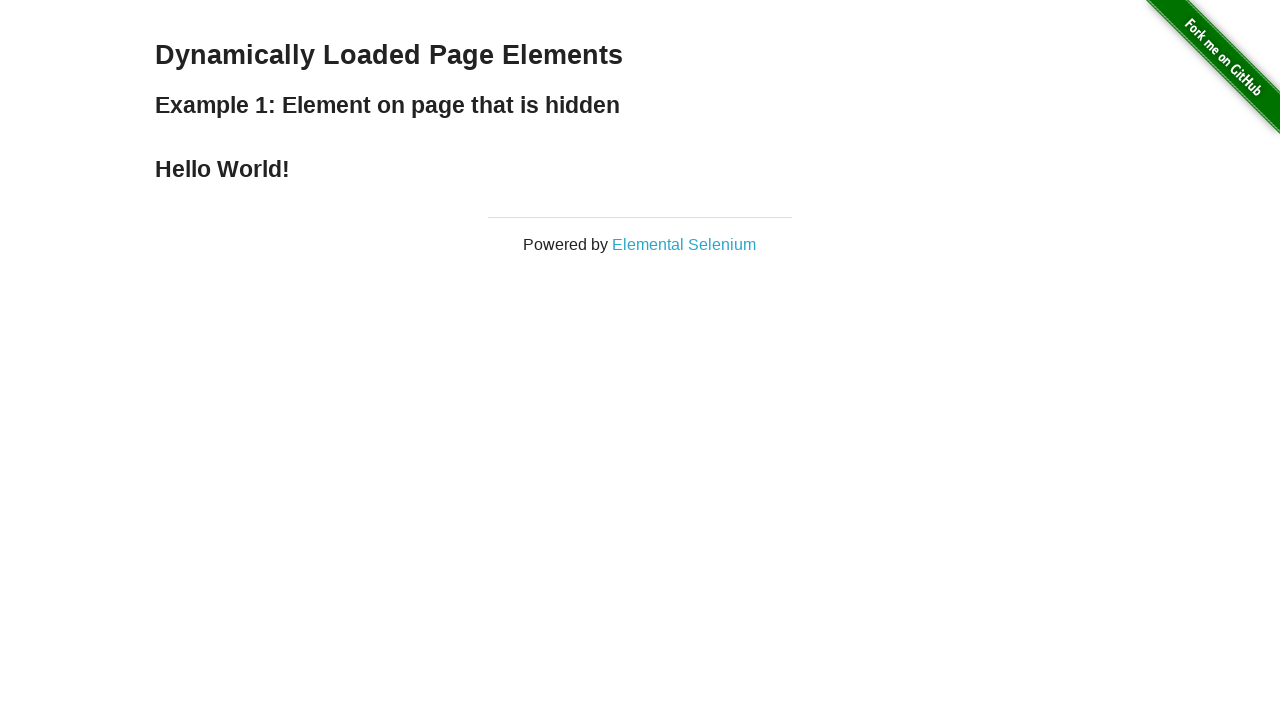

Verified Hello World message appeared in Example 1
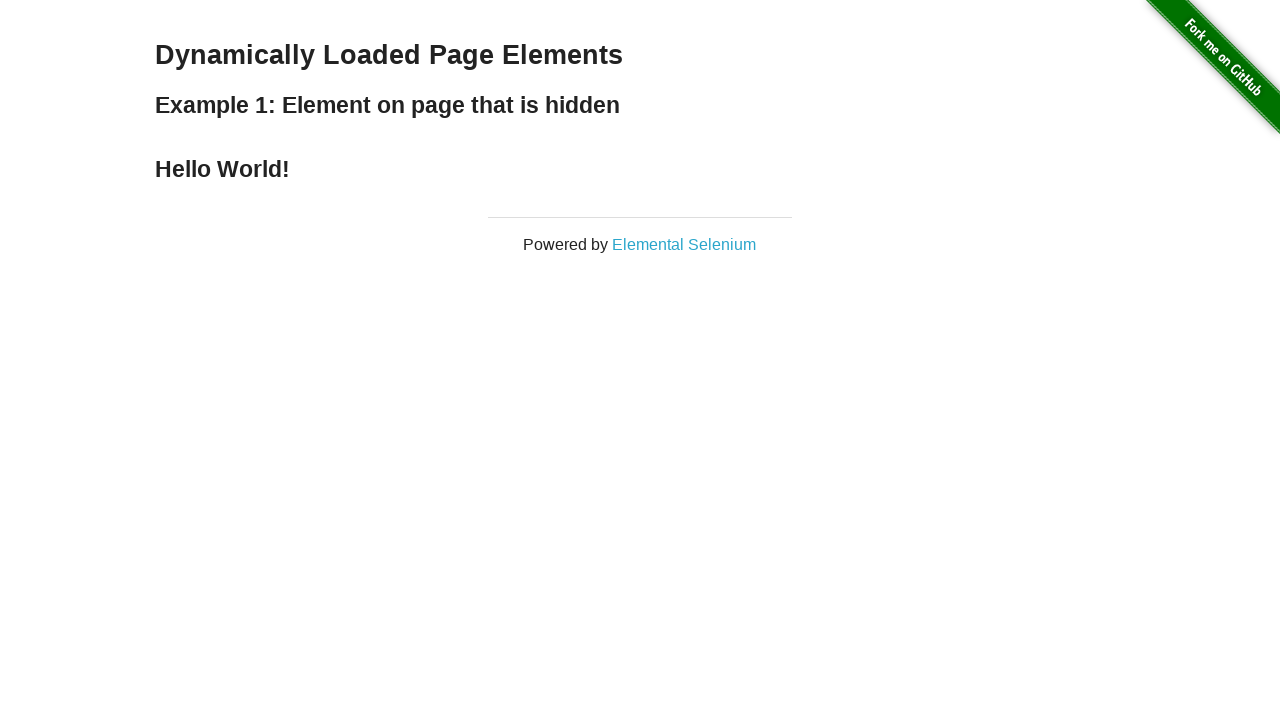

Navigated back to Dynamic Loading main page
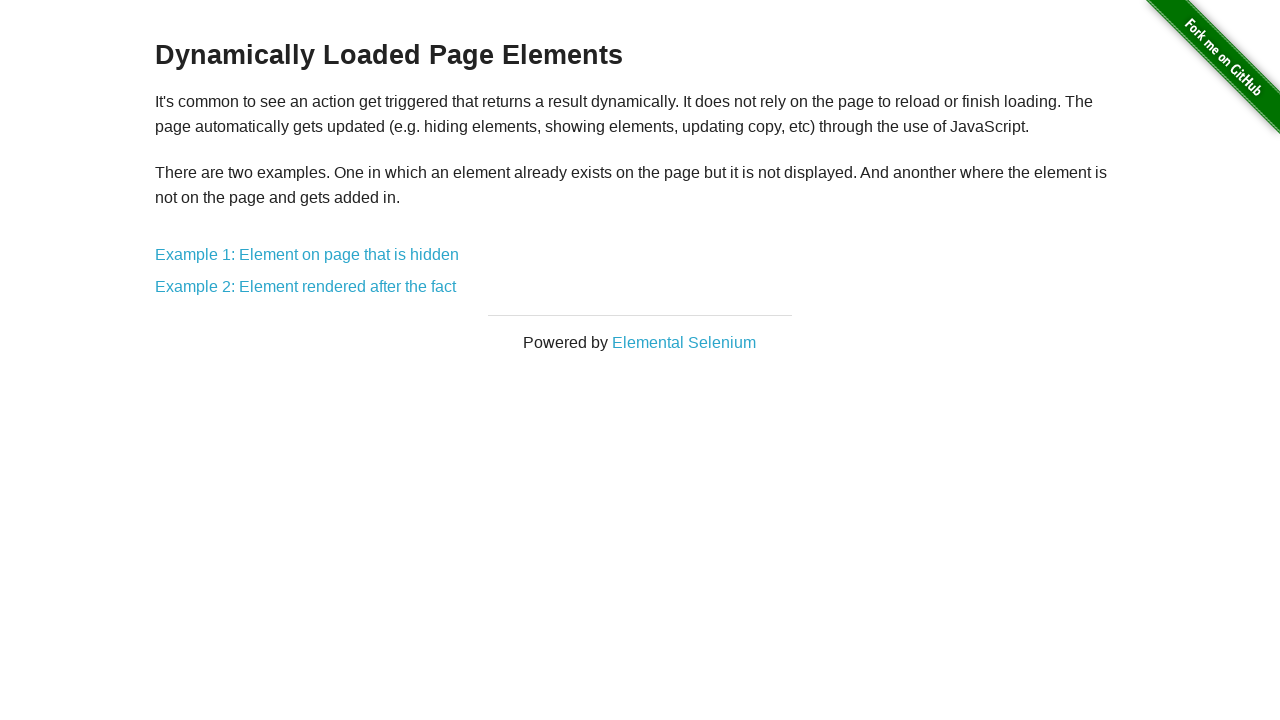

Clicked Example 2: Element rendered after the fact at (306, 287) on text=Example 2: Element rendered after the fact
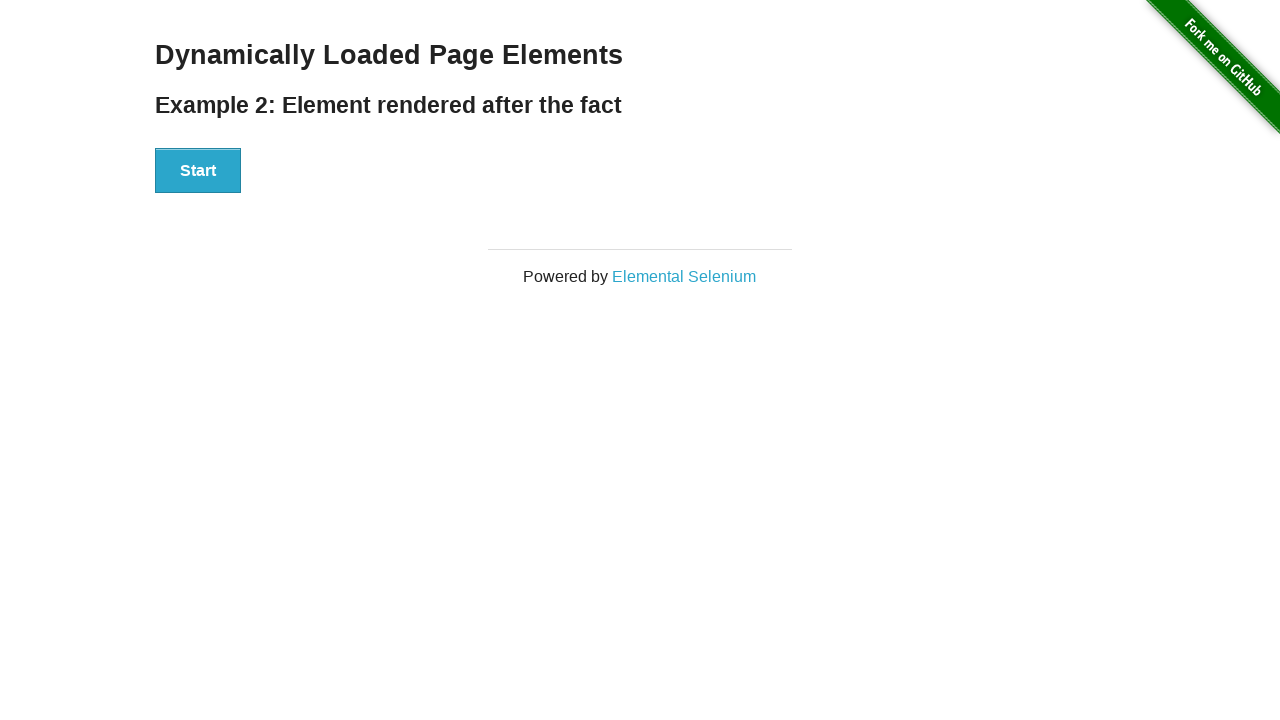

Verified Example 2 page heading
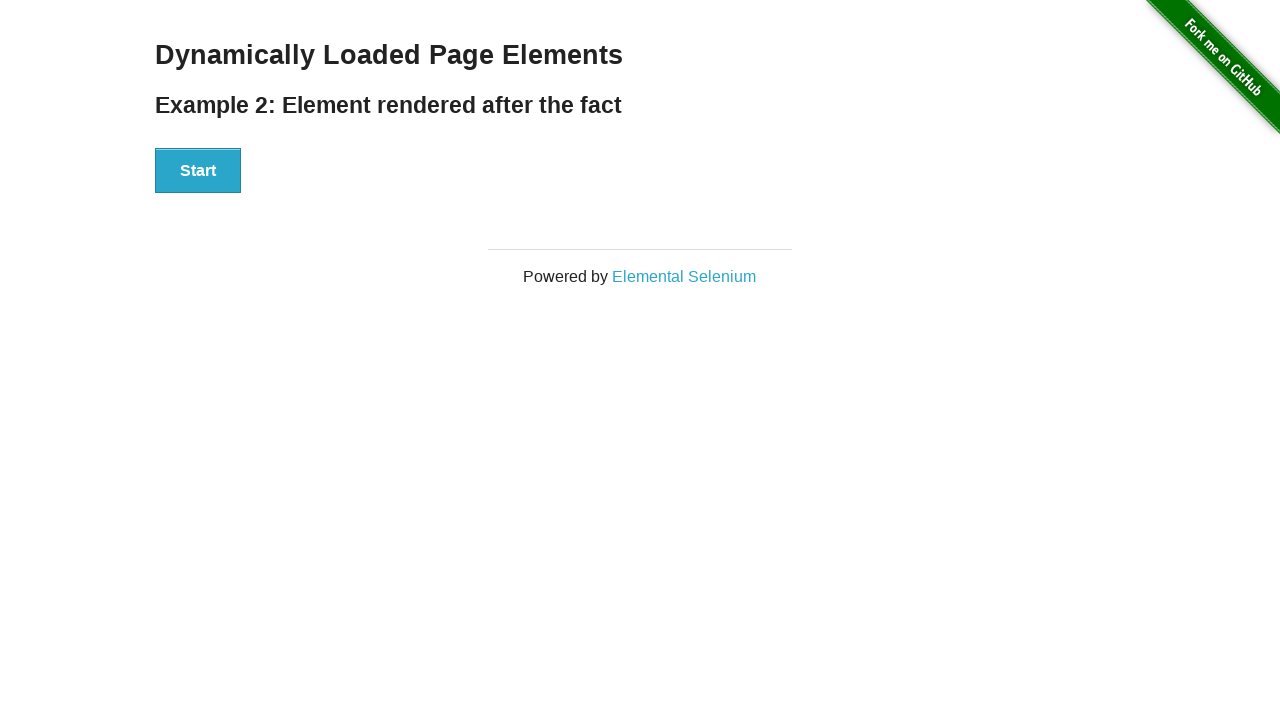

Clicked Start button for Example 2 at (198, 171) on button
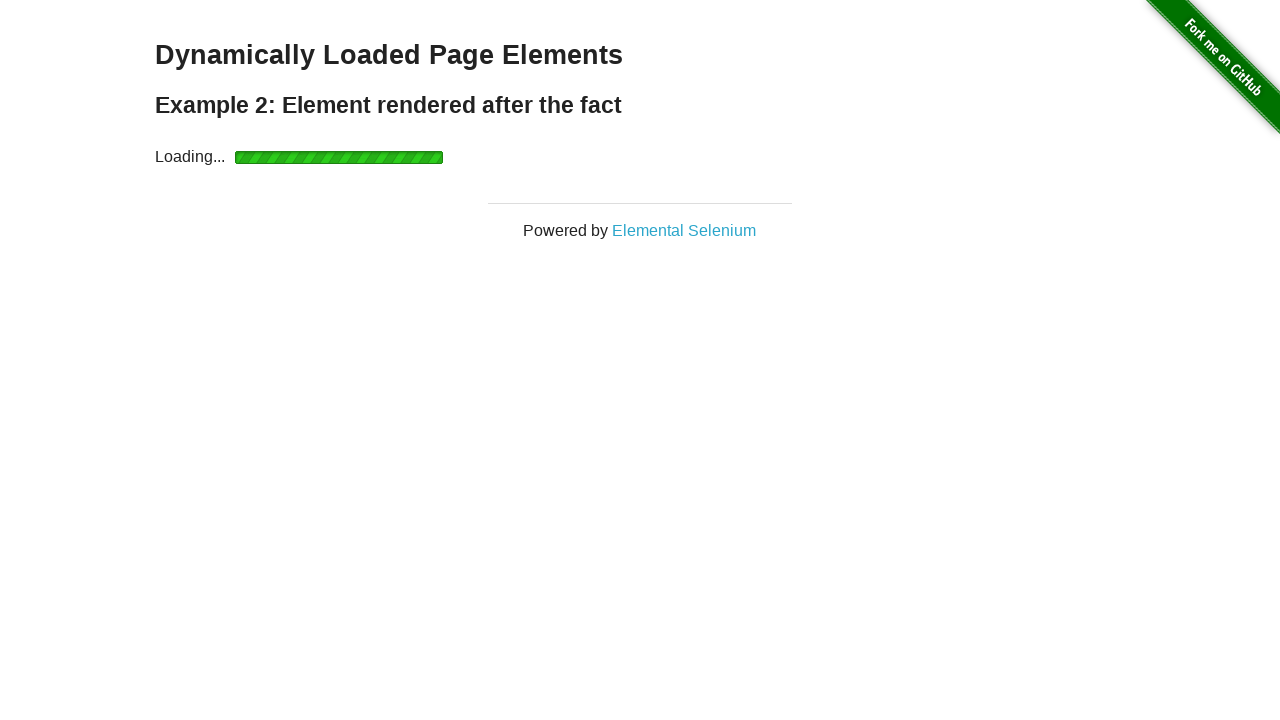

Waited for dynamically loaded content to appear
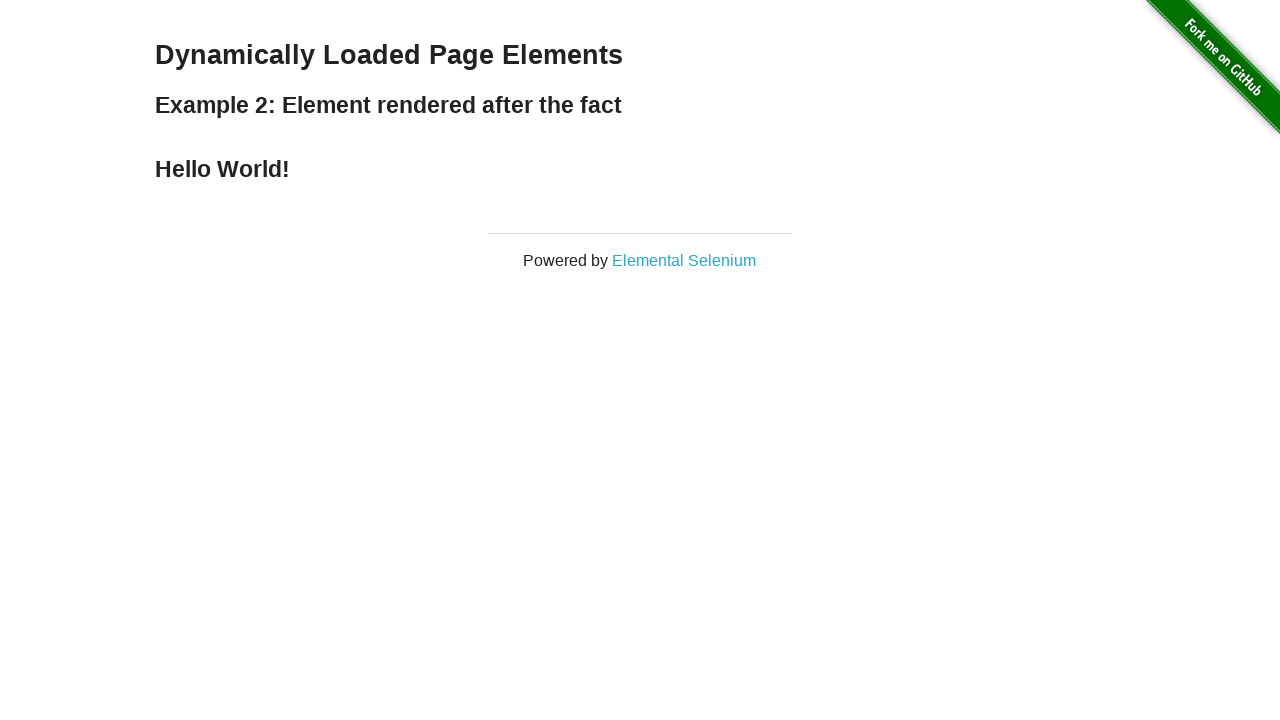

Verified Hello World message appeared in Example 2
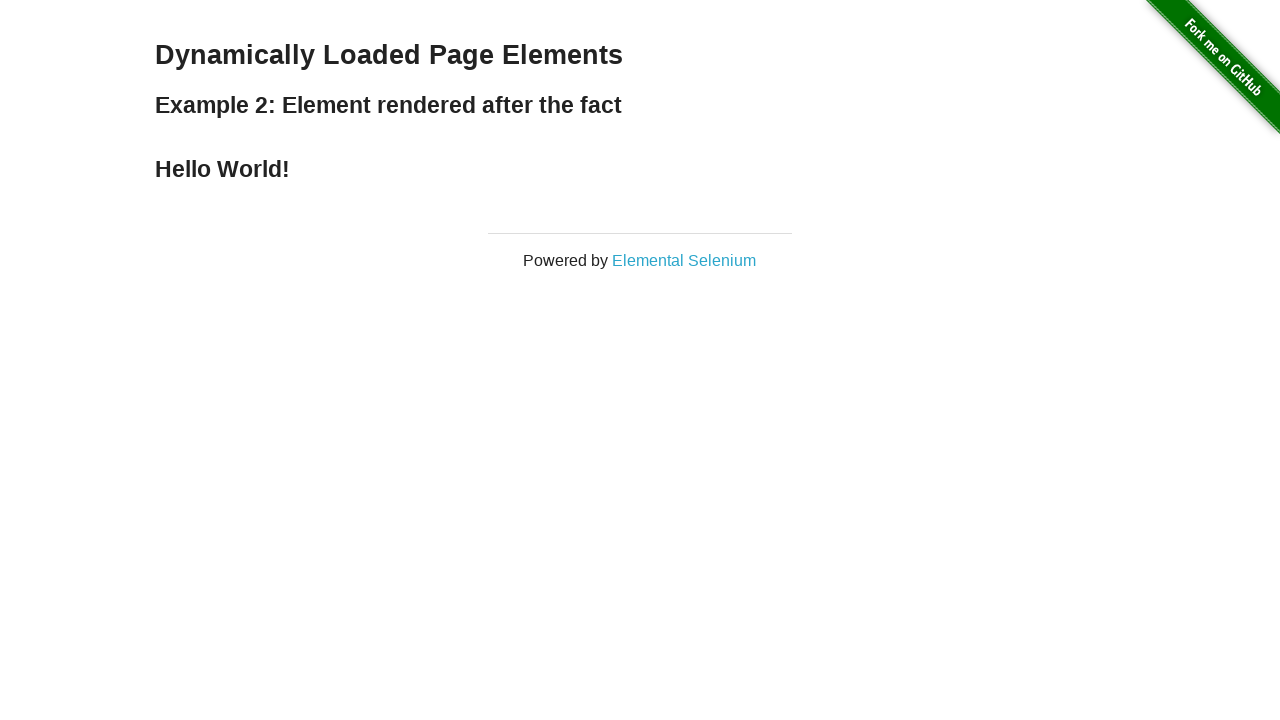

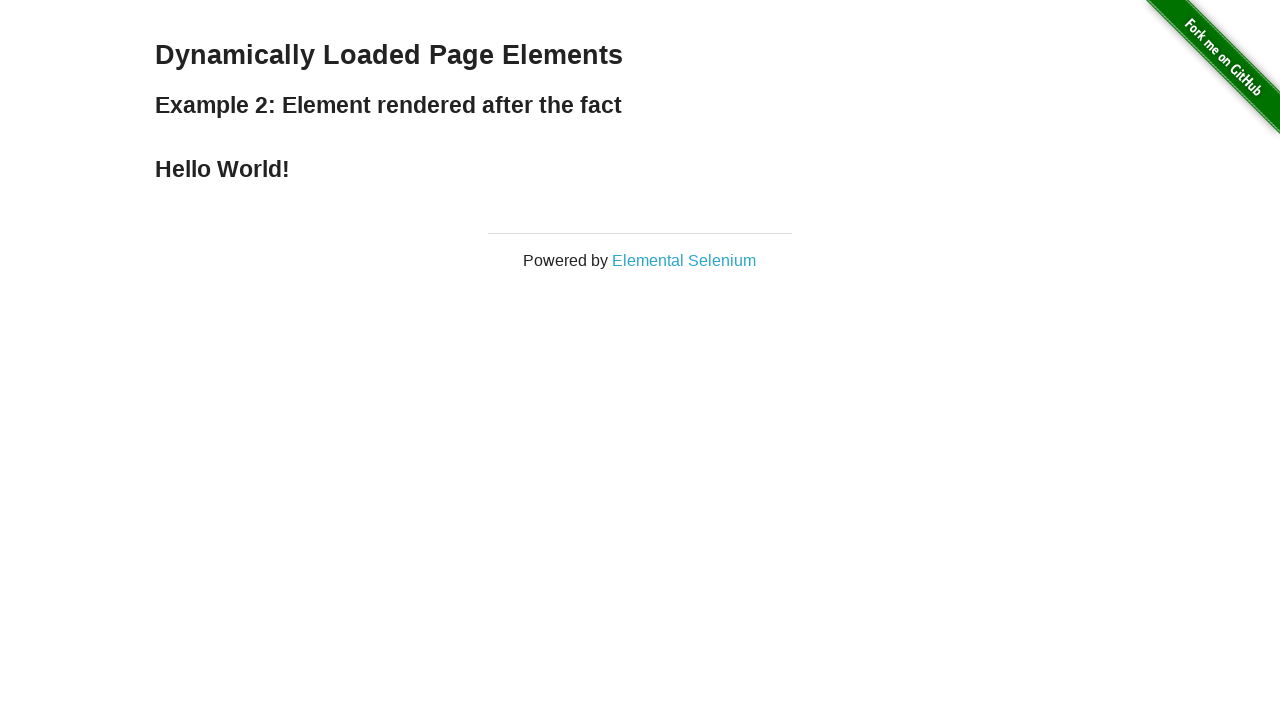